Fills the text box form and then validates that the submitted values are displayed correctly in the output section.

Starting URL: https://demoqa.com/text-box

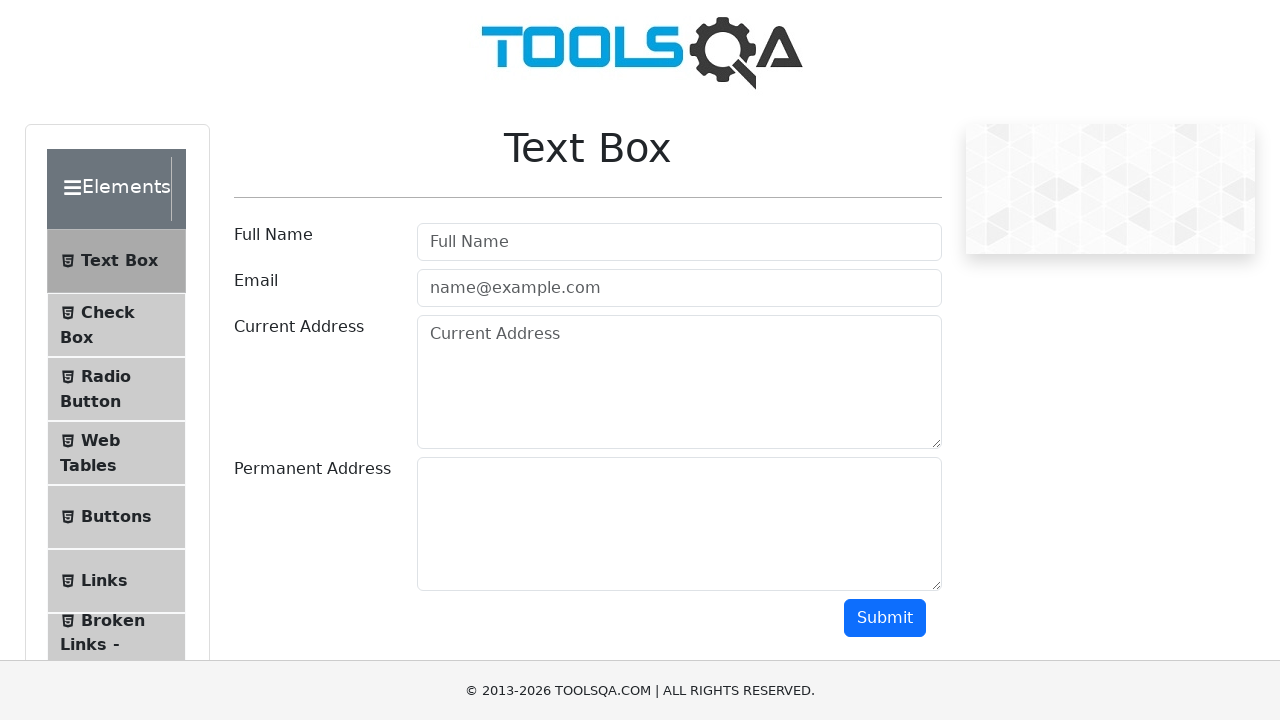

Filled username field with 'Tai' on #userName
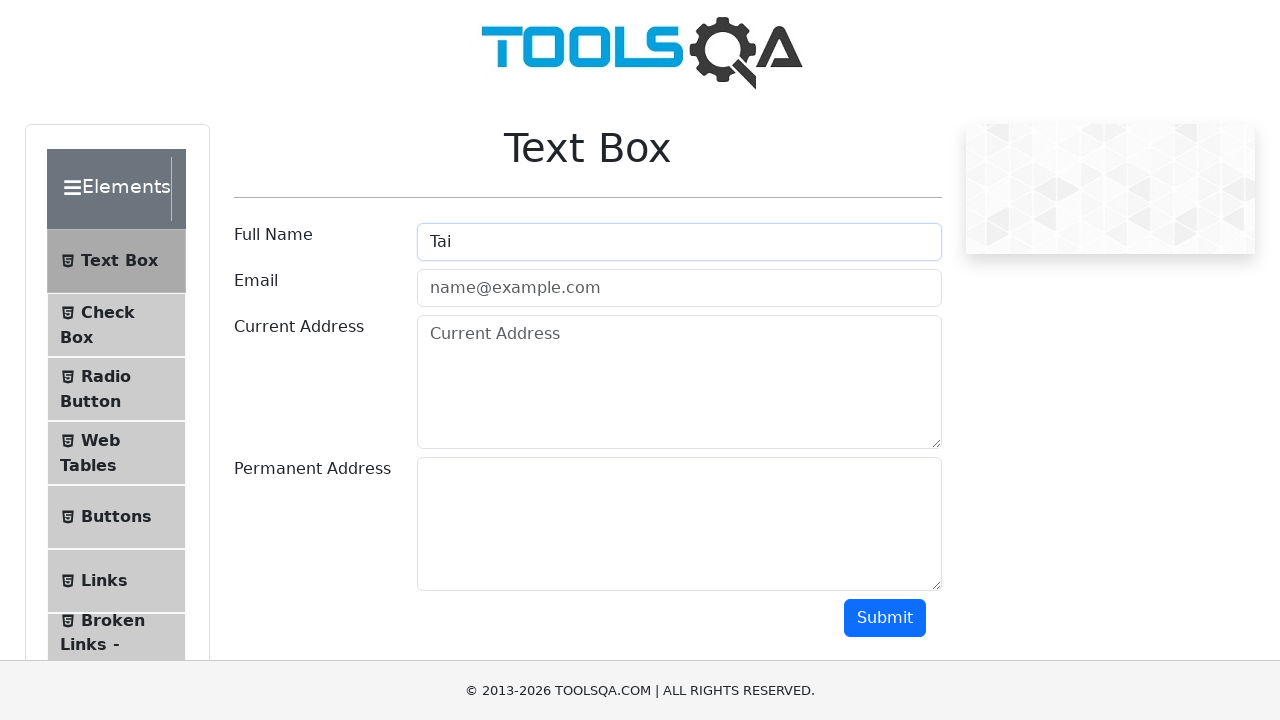

Filled email field with 'tai@mail.com' on #userEmail
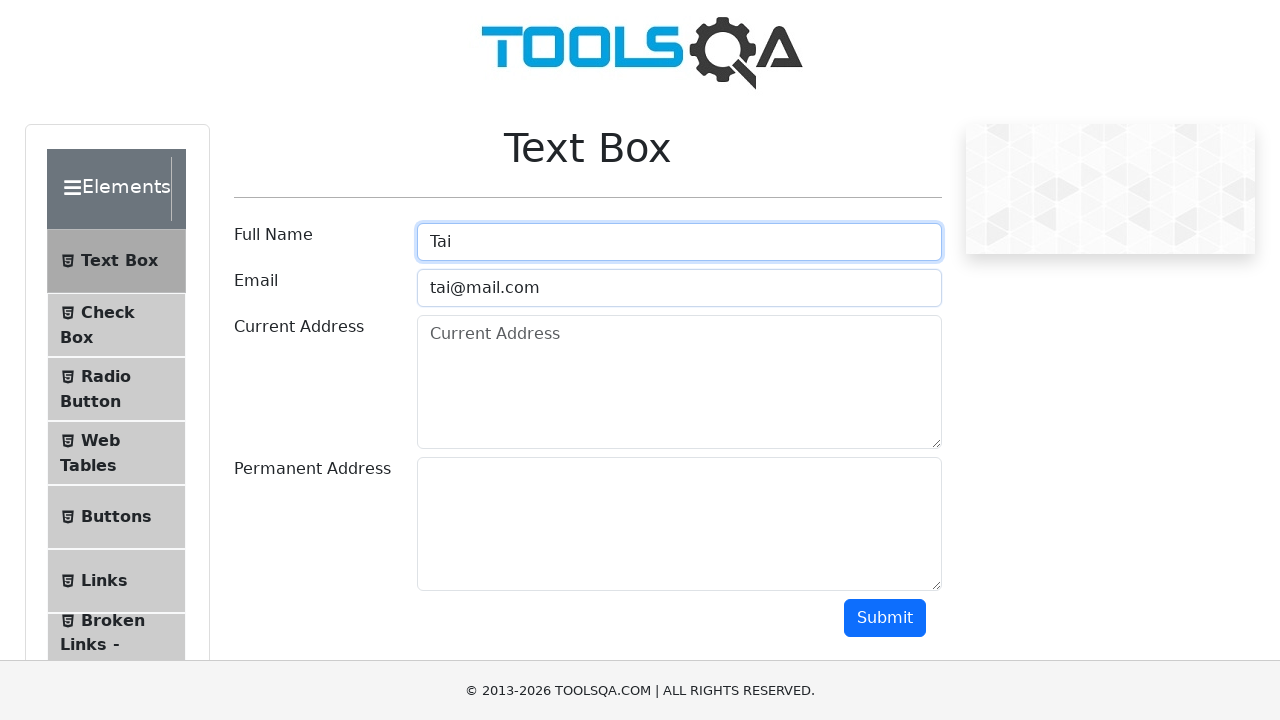

Filled current address field with 'tma-lab4' on #currentAddress
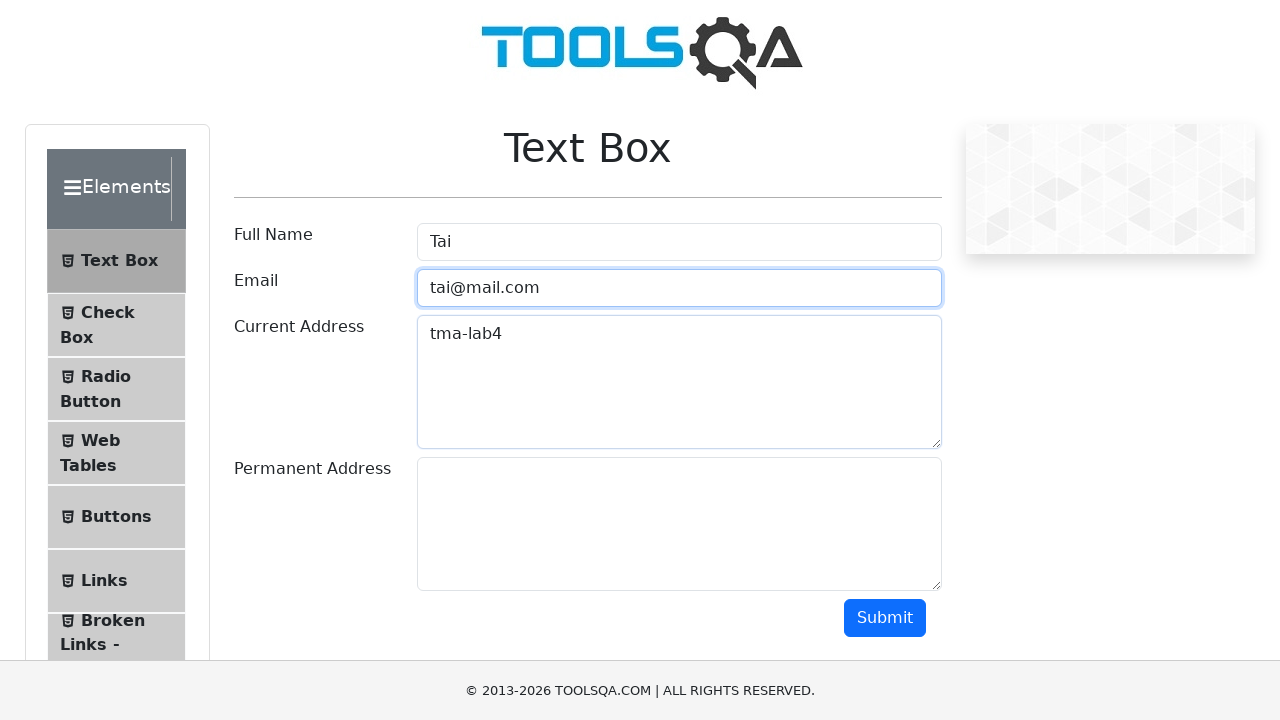

Filled permanent address field with 'home' on #permanentAddress
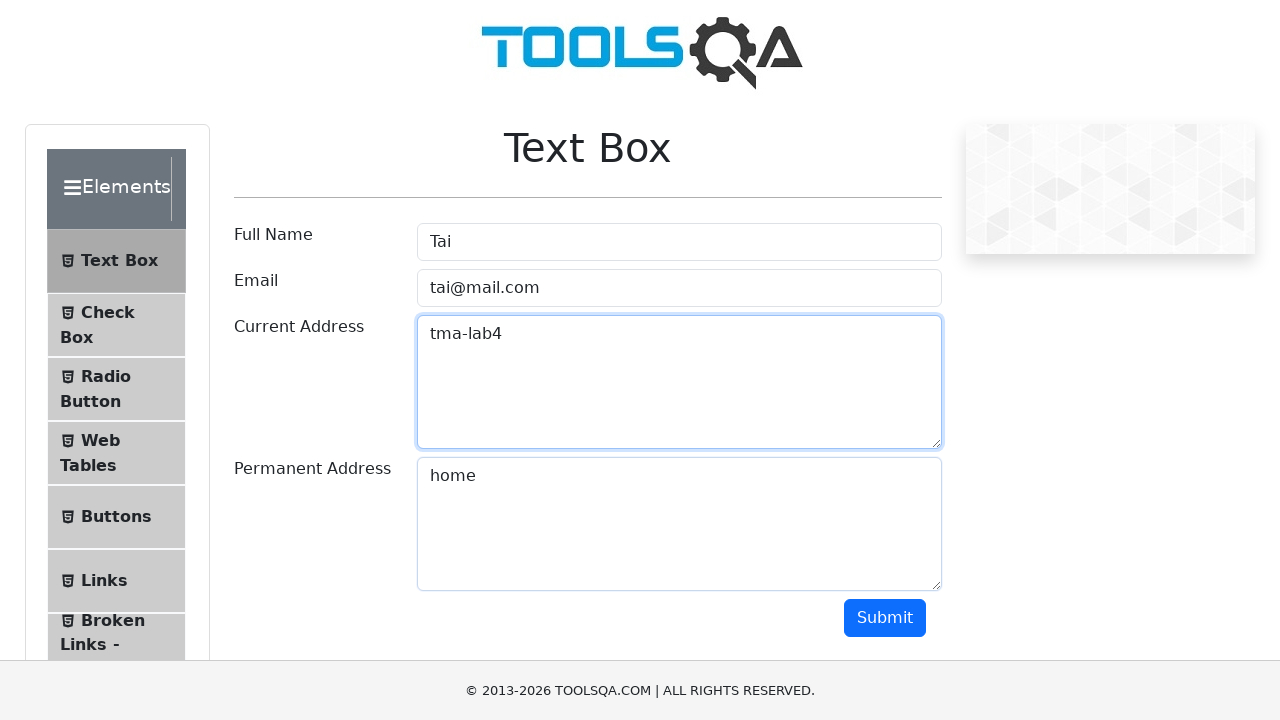

Clicked submit button to submit the form at (885, 618) on #submit
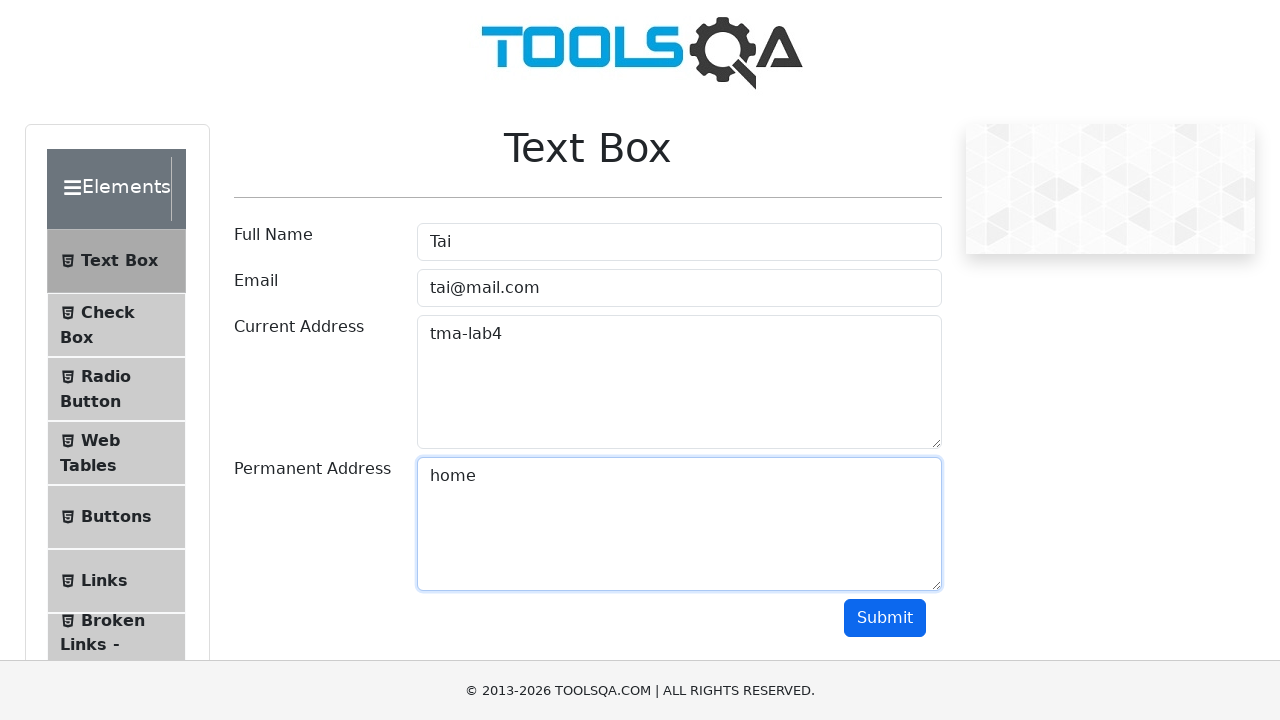

Output section loaded after form submission
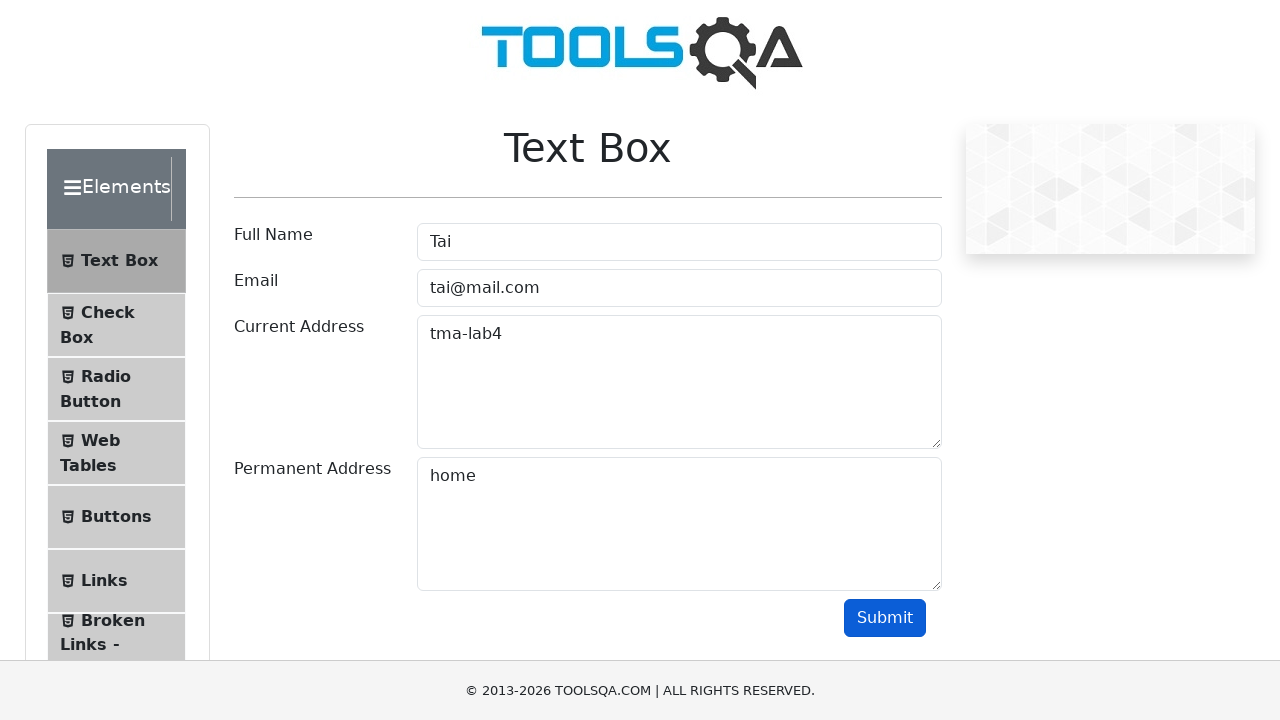

Verified name 'Tai' is displayed in output
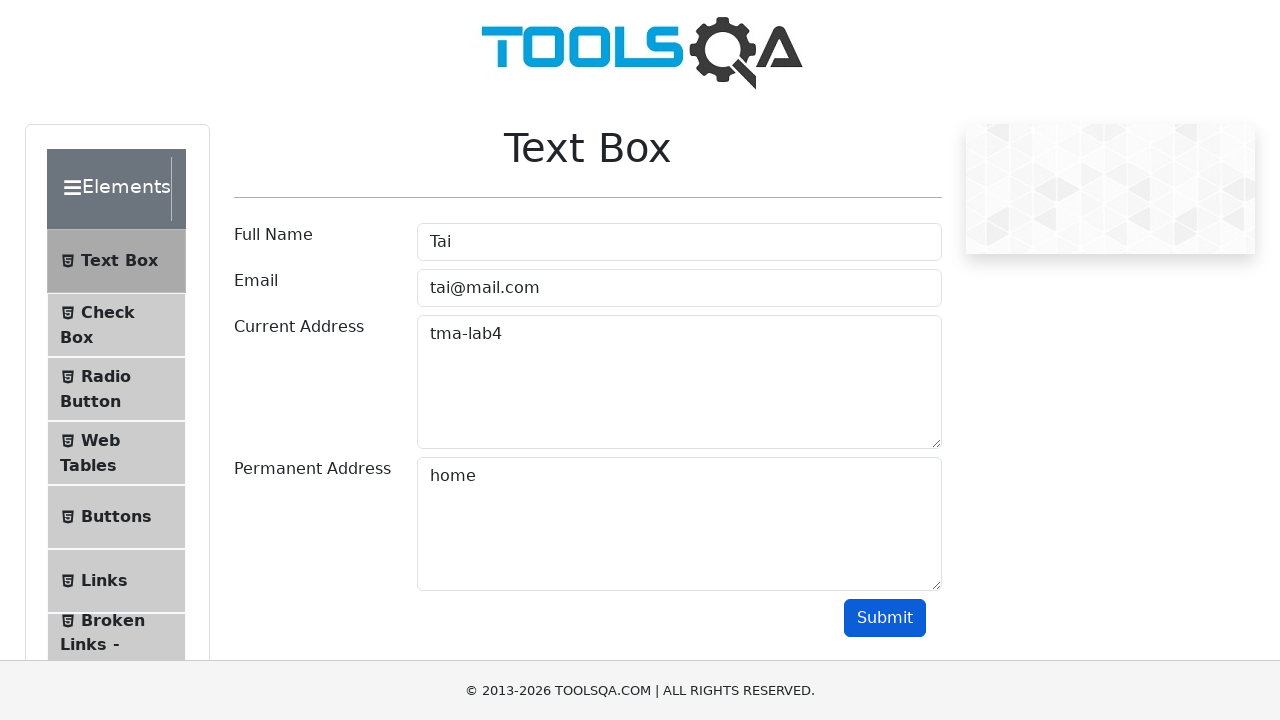

Verified email 'tai@mail.com' is displayed in output
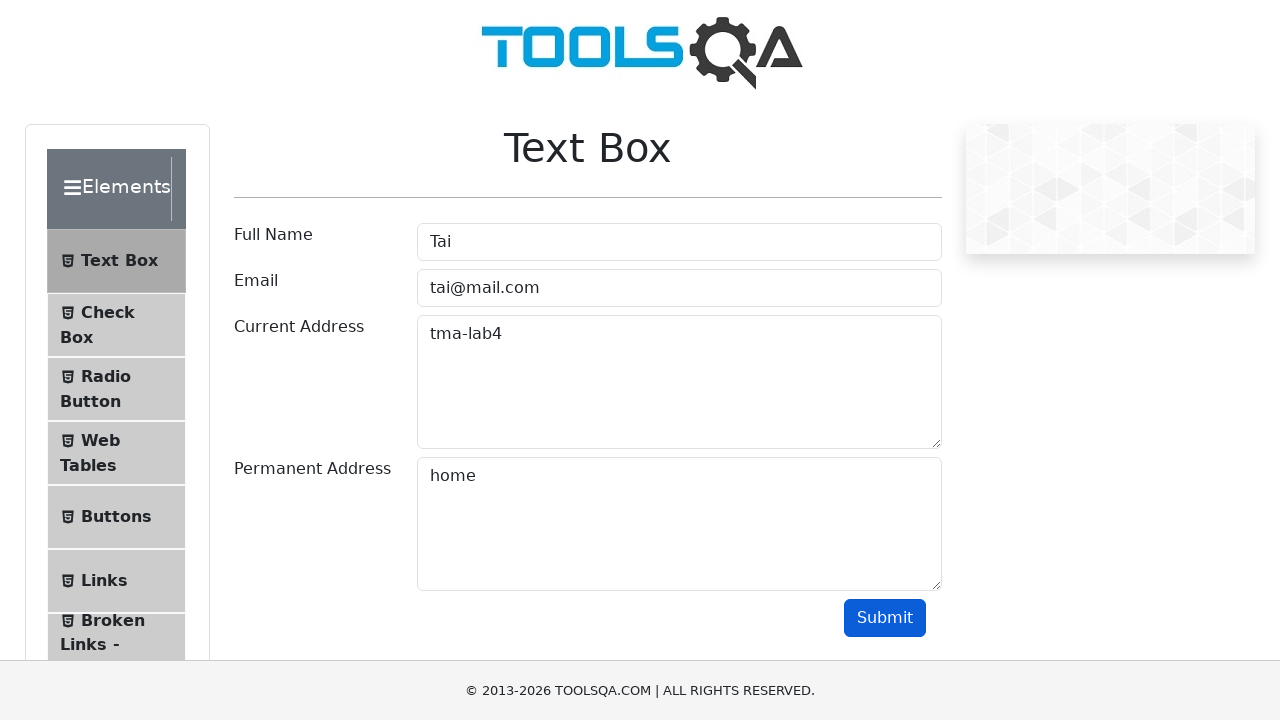

Verified current address 'tma-lab4' is displayed in output
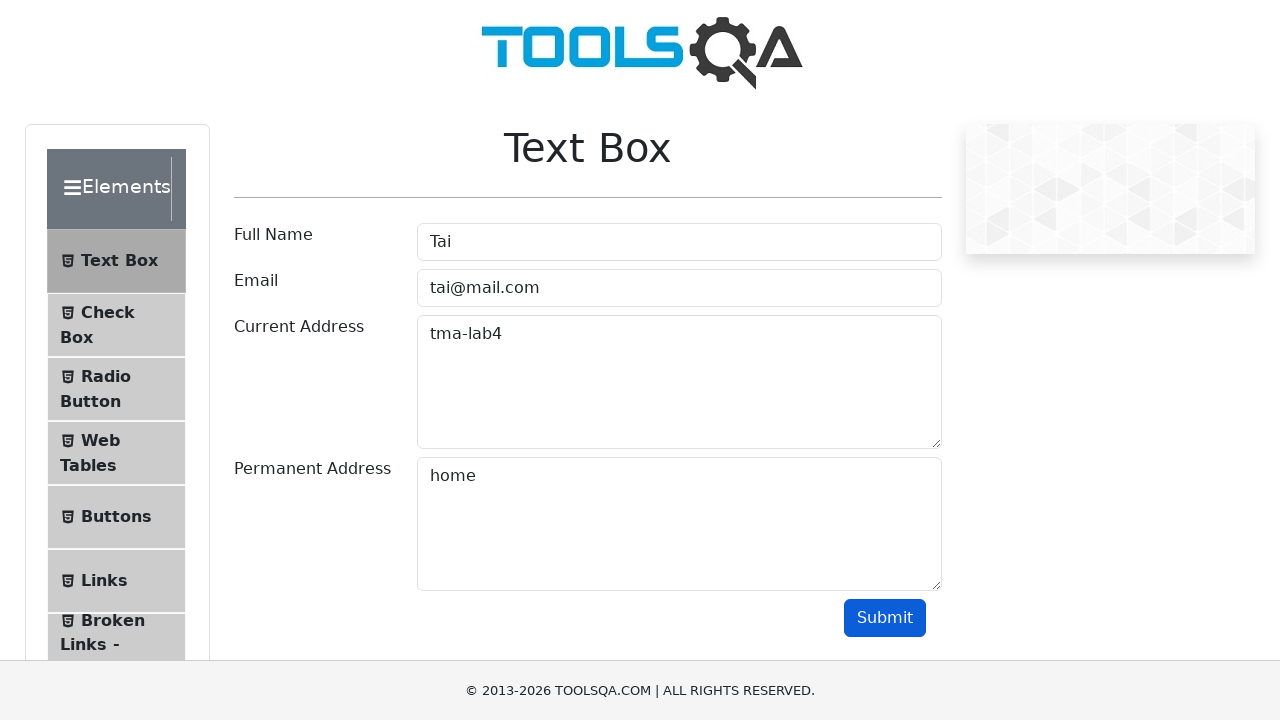

Verified permanent address 'home' is displayed in output
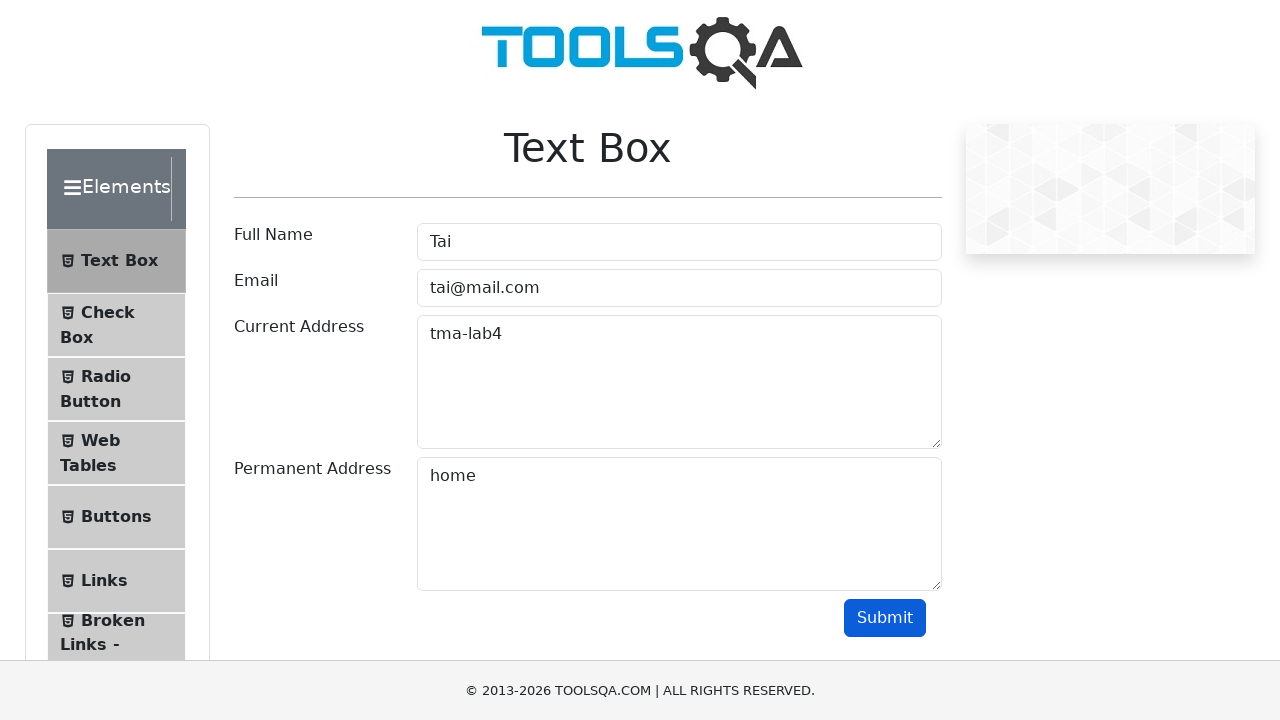

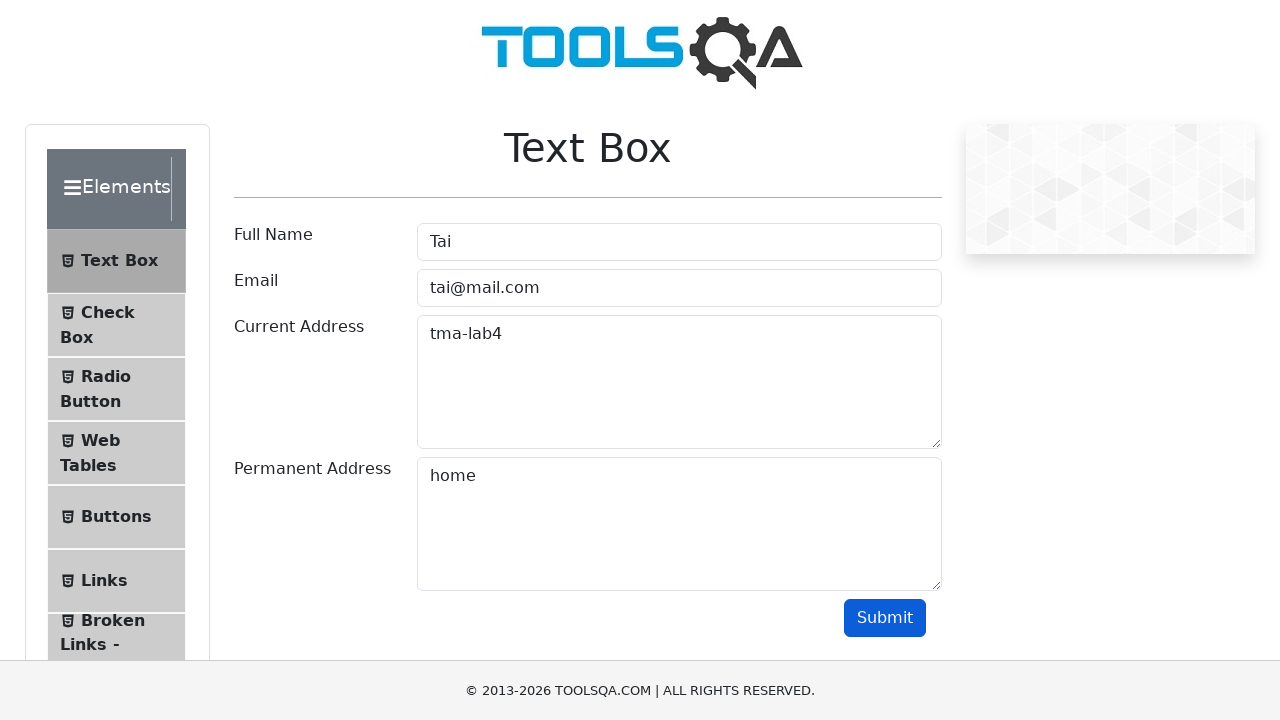